Tests dynamic content loading by clicking the Start button and verifying that "Hello World!" text appears after loading

Starting URL: https://the-internet.herokuapp.com/dynamic_loading/1

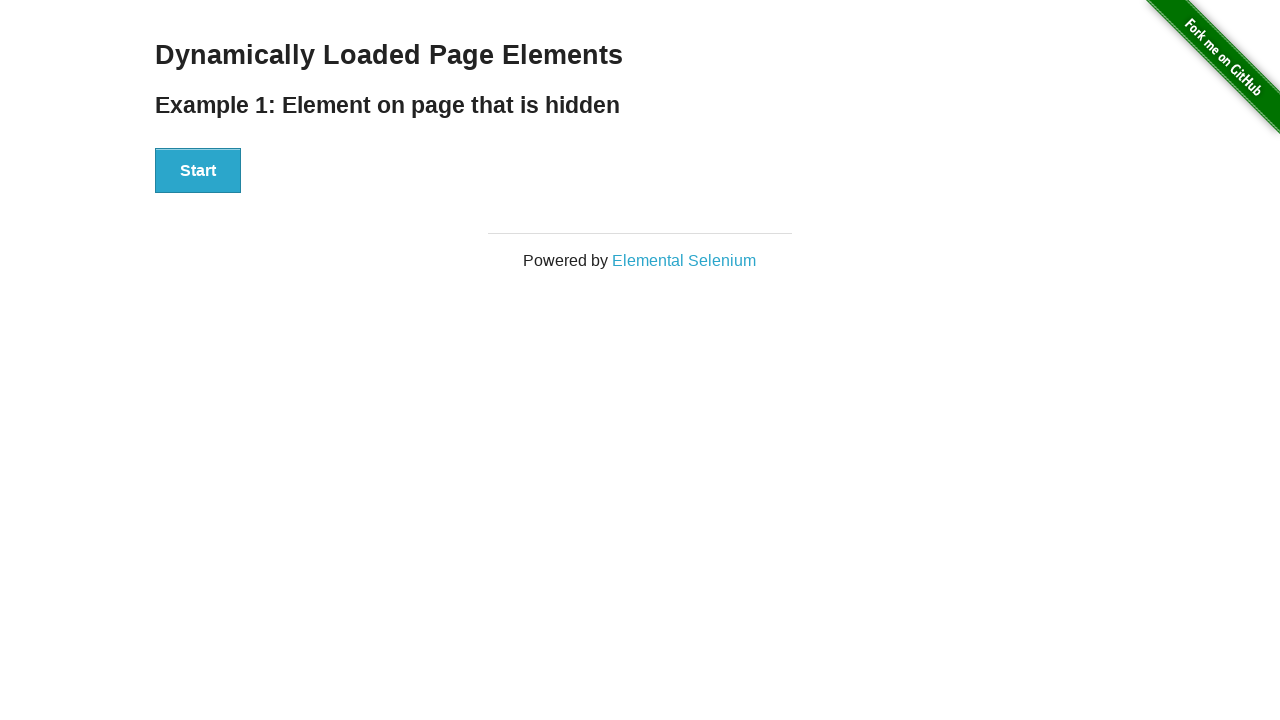

Clicked the Start button to trigger dynamic loading at (198, 171) on xpath=//button[text()='Start']
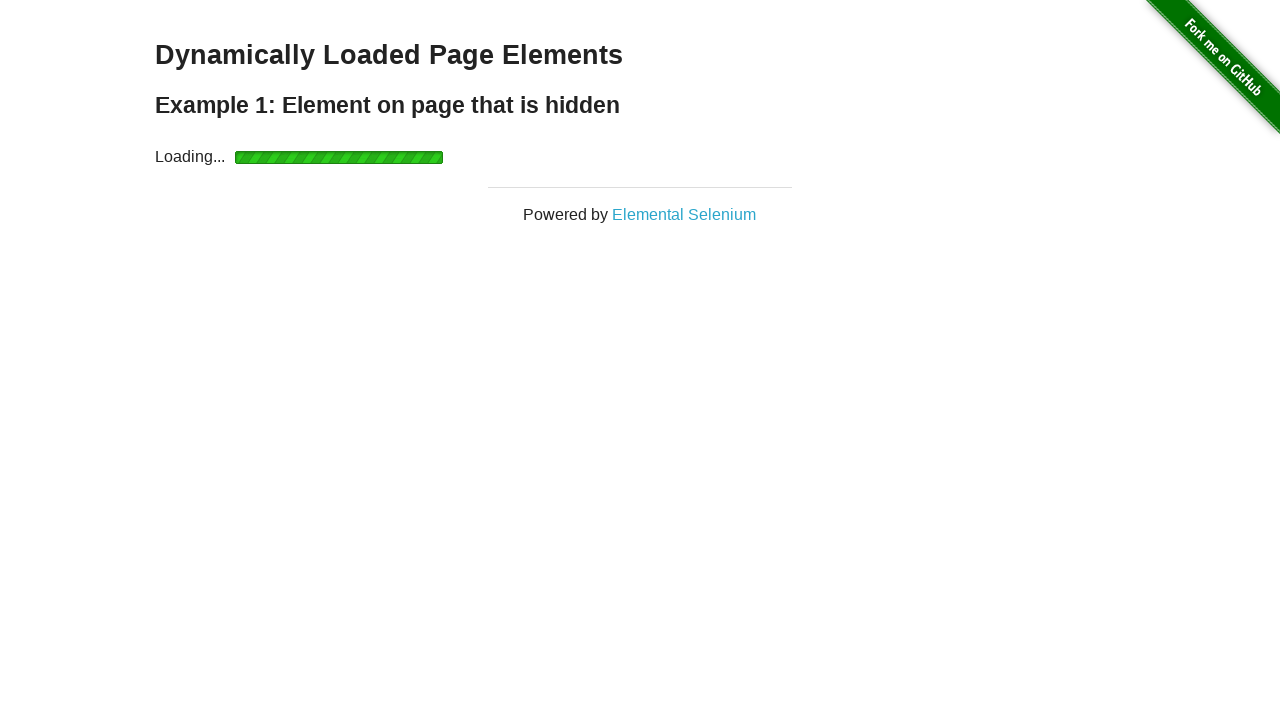

Waited for 'Hello World!' text to appear (dynamic content loaded)
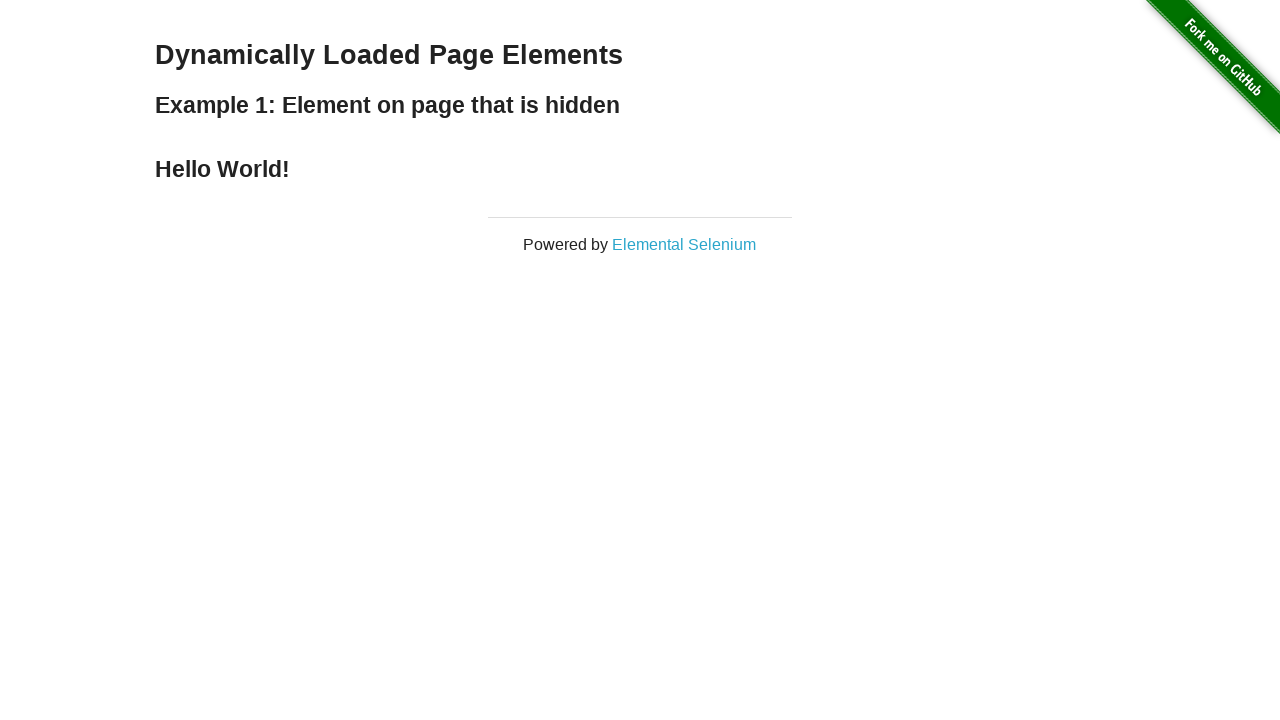

Verified that 'Hello World!' text is visible
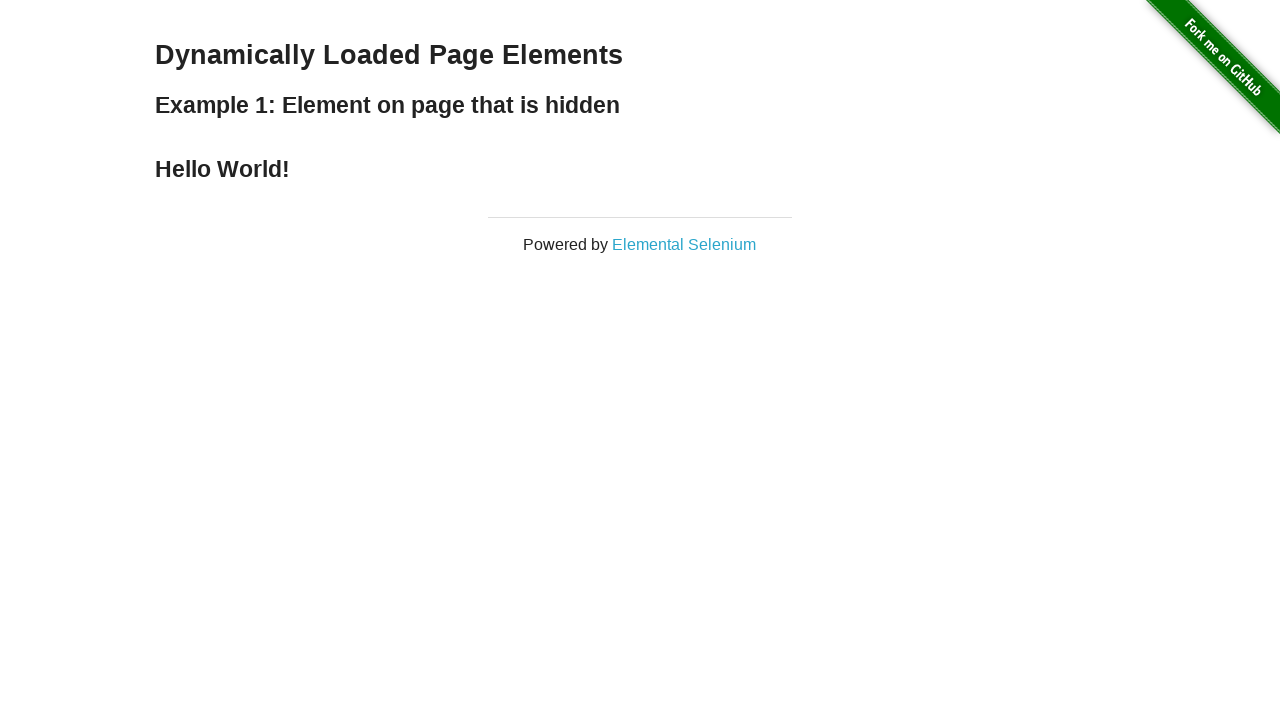

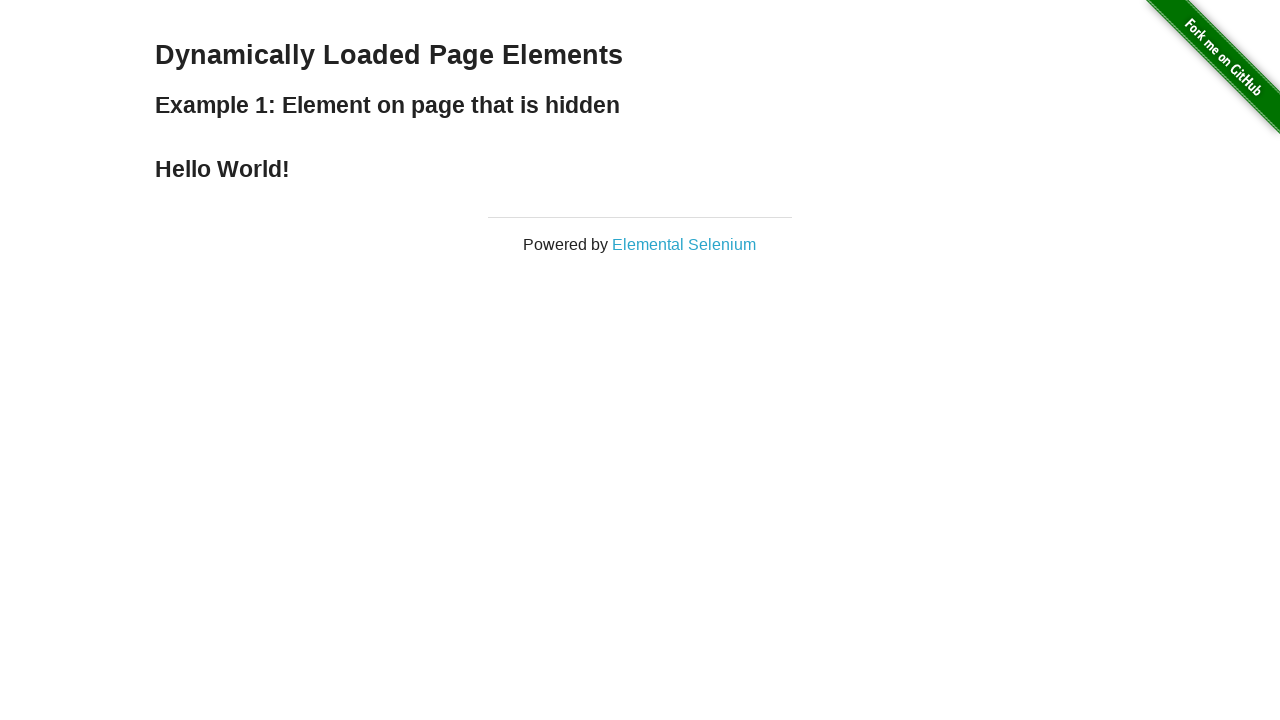